Tests clearing the complete state of all items by checking and then unchecking the toggle all checkbox

Starting URL: https://demo.playwright.dev/todomvc

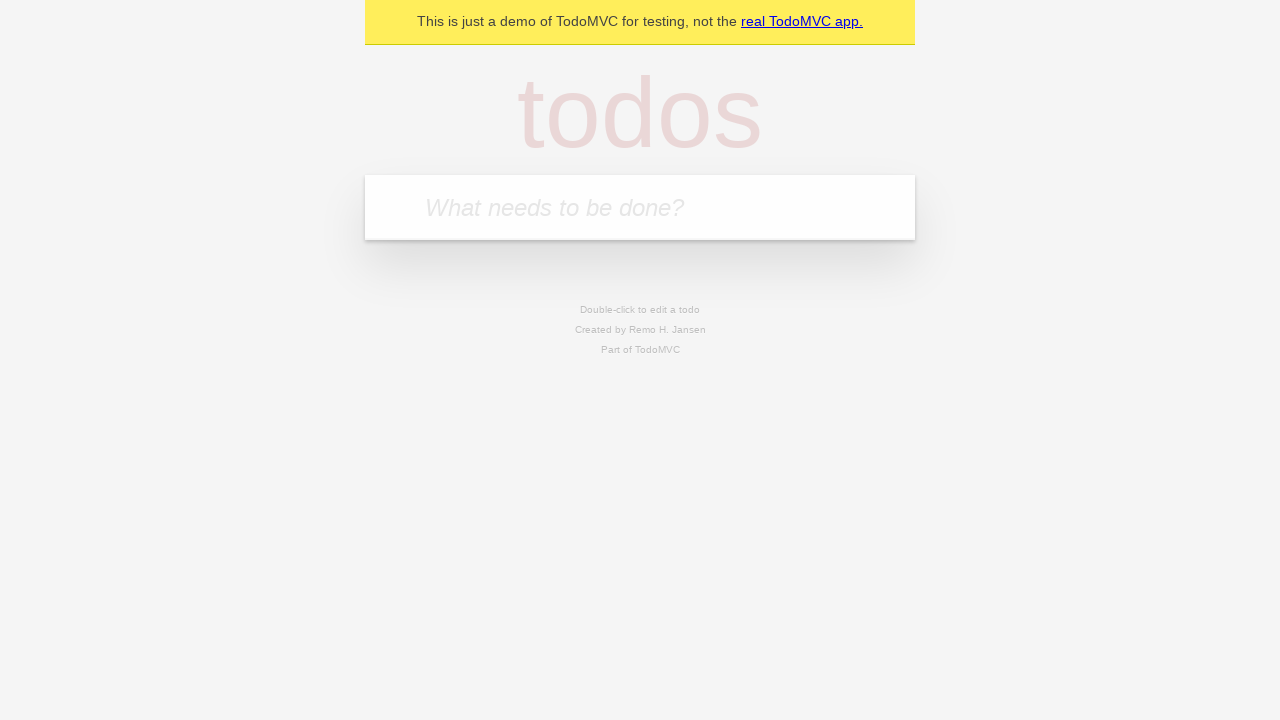

Filled todo input with 'buy some cheese' on internal:attr=[placeholder="What needs to be done?"i]
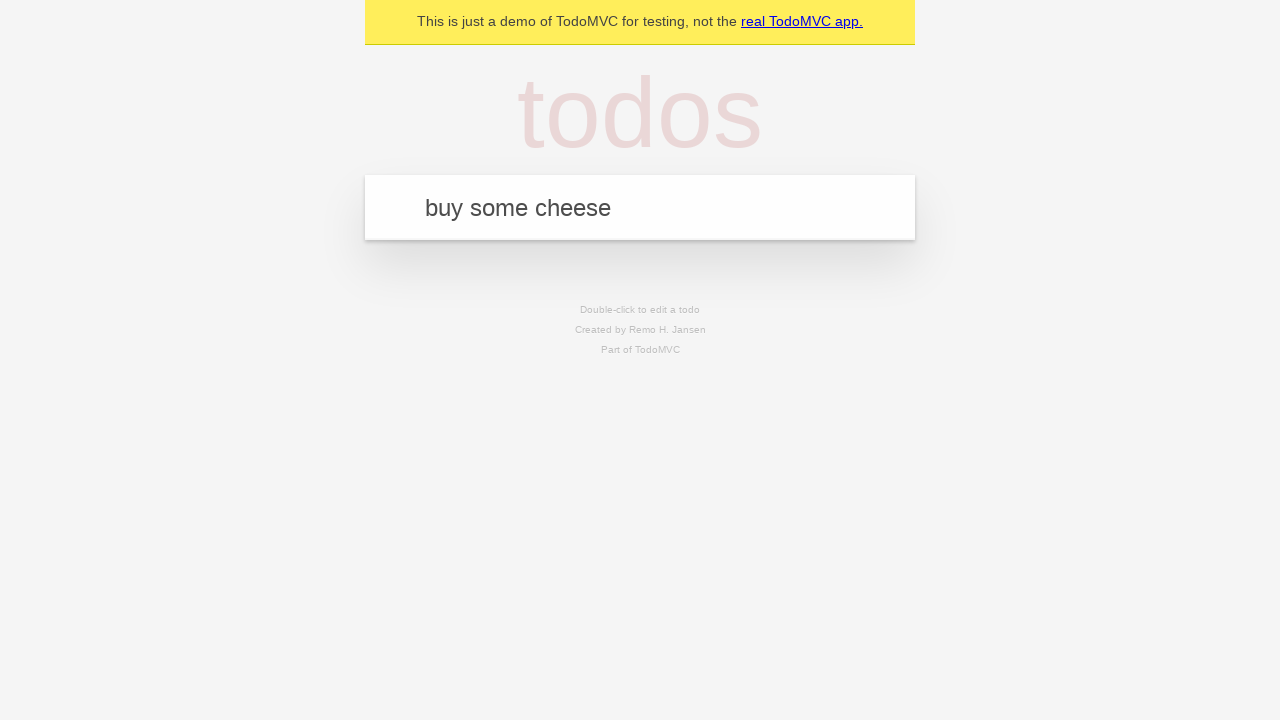

Pressed Enter to add first todo on internal:attr=[placeholder="What needs to be done?"i]
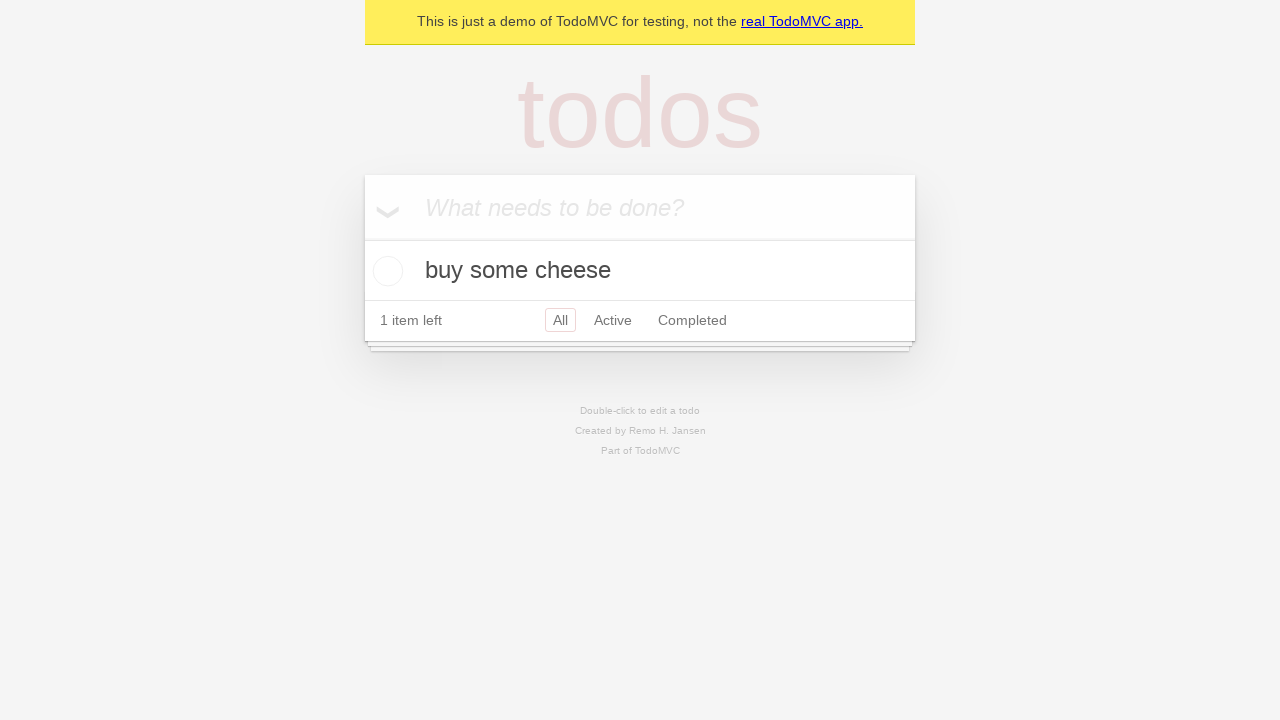

Filled todo input with 'feed the cat' on internal:attr=[placeholder="What needs to be done?"i]
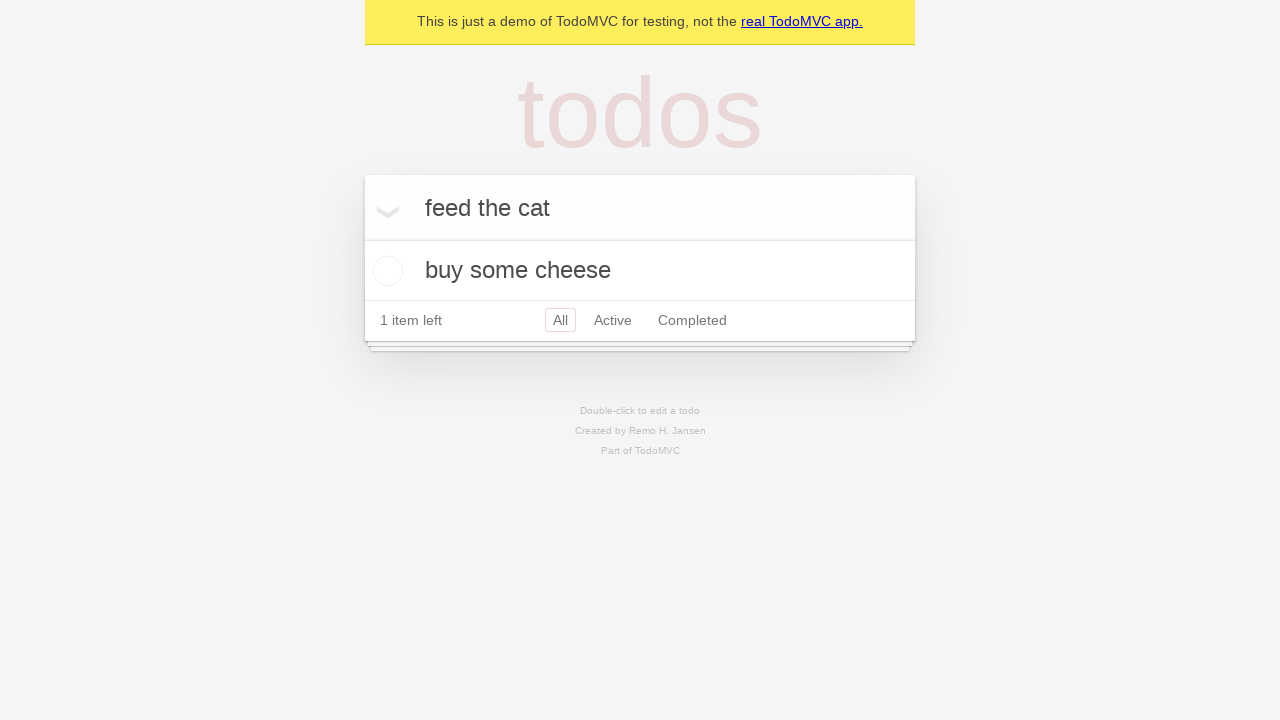

Pressed Enter to add second todo on internal:attr=[placeholder="What needs to be done?"i]
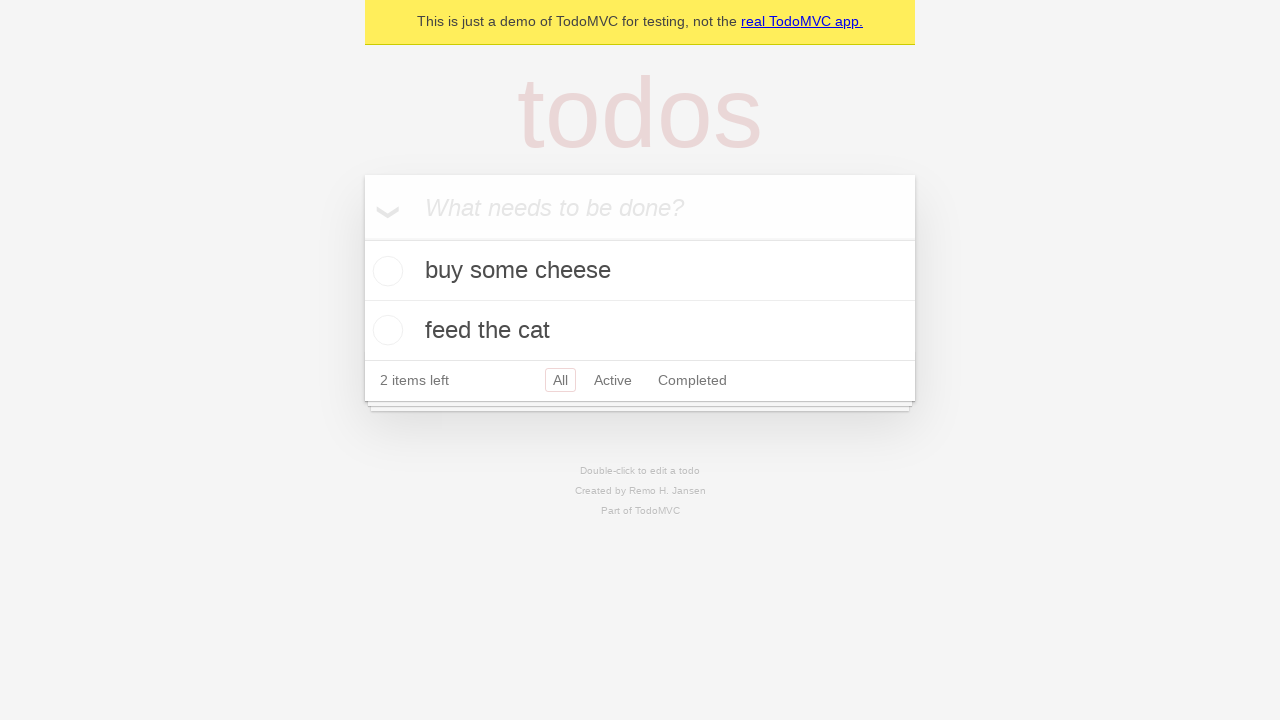

Filled todo input with 'book a doctors appointment' on internal:attr=[placeholder="What needs to be done?"i]
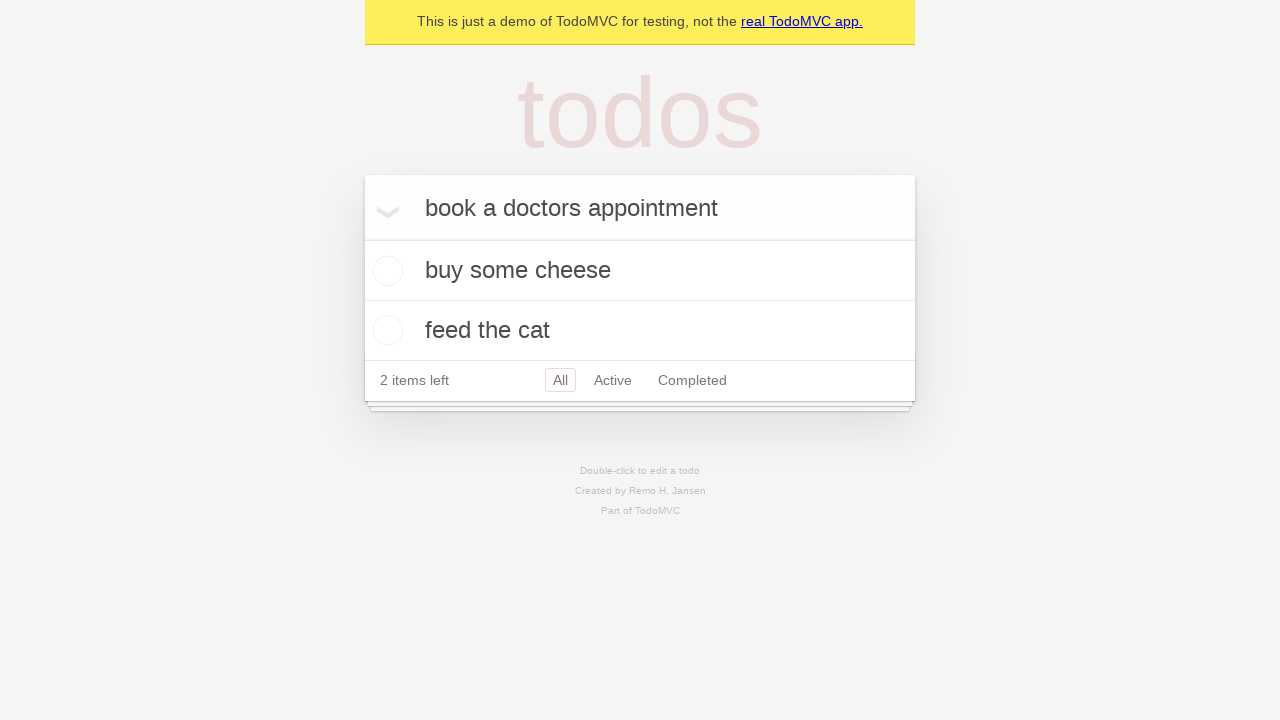

Pressed Enter to add third todo on internal:attr=[placeholder="What needs to be done?"i]
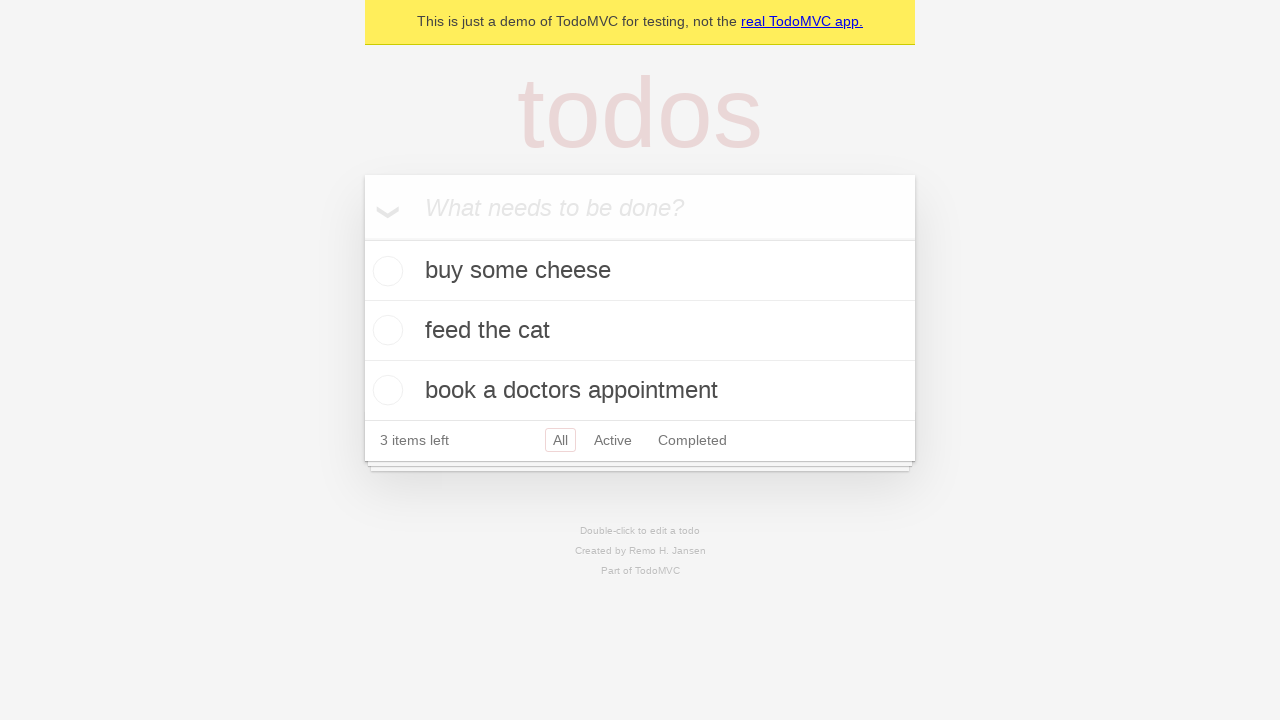

Waited for all 3 todos to be rendered
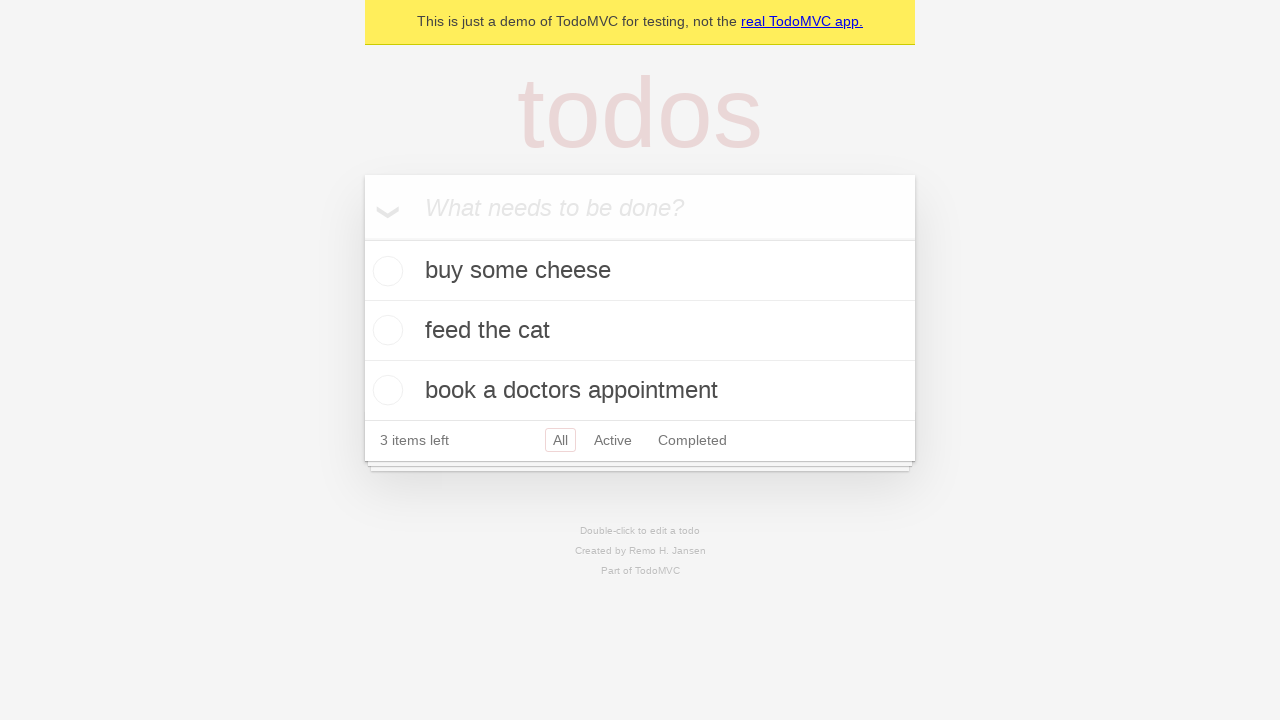

Clicked toggle all checkbox to mark all todos as complete at (362, 238) on internal:label="Mark all as complete"i
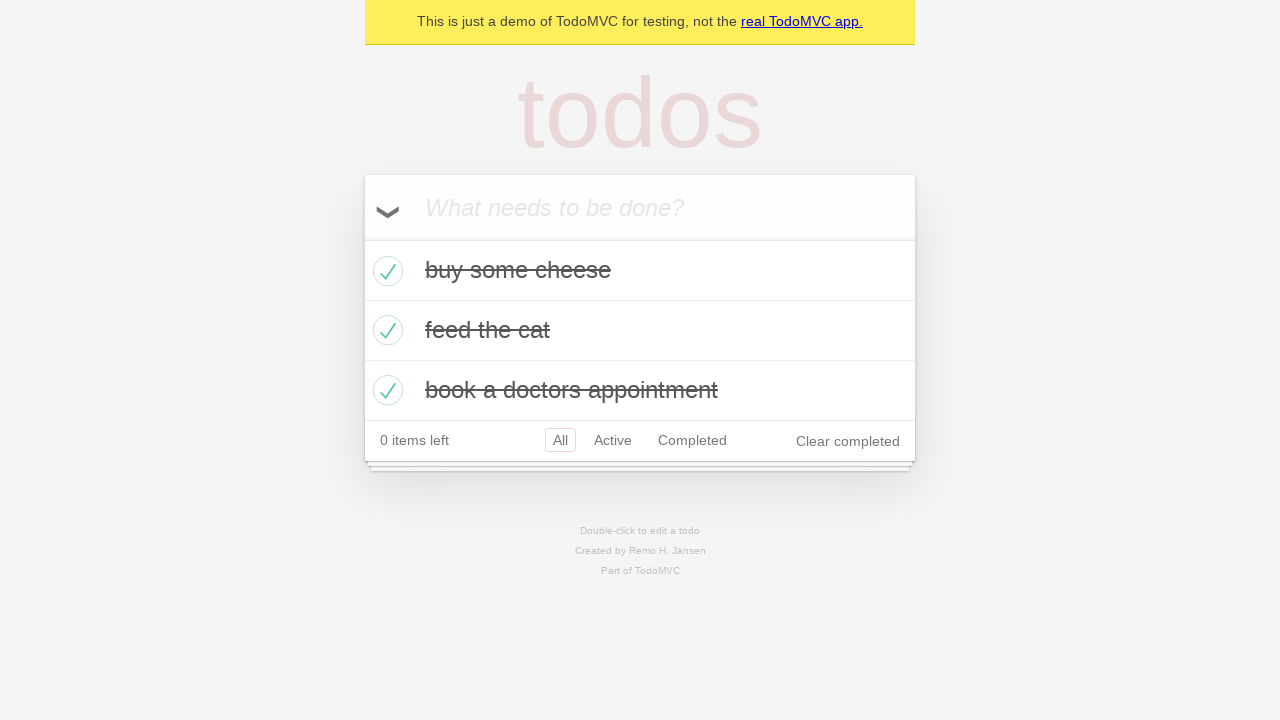

Clicked toggle all checkbox to uncheck all todos and clear complete state at (362, 238) on internal:label="Mark all as complete"i
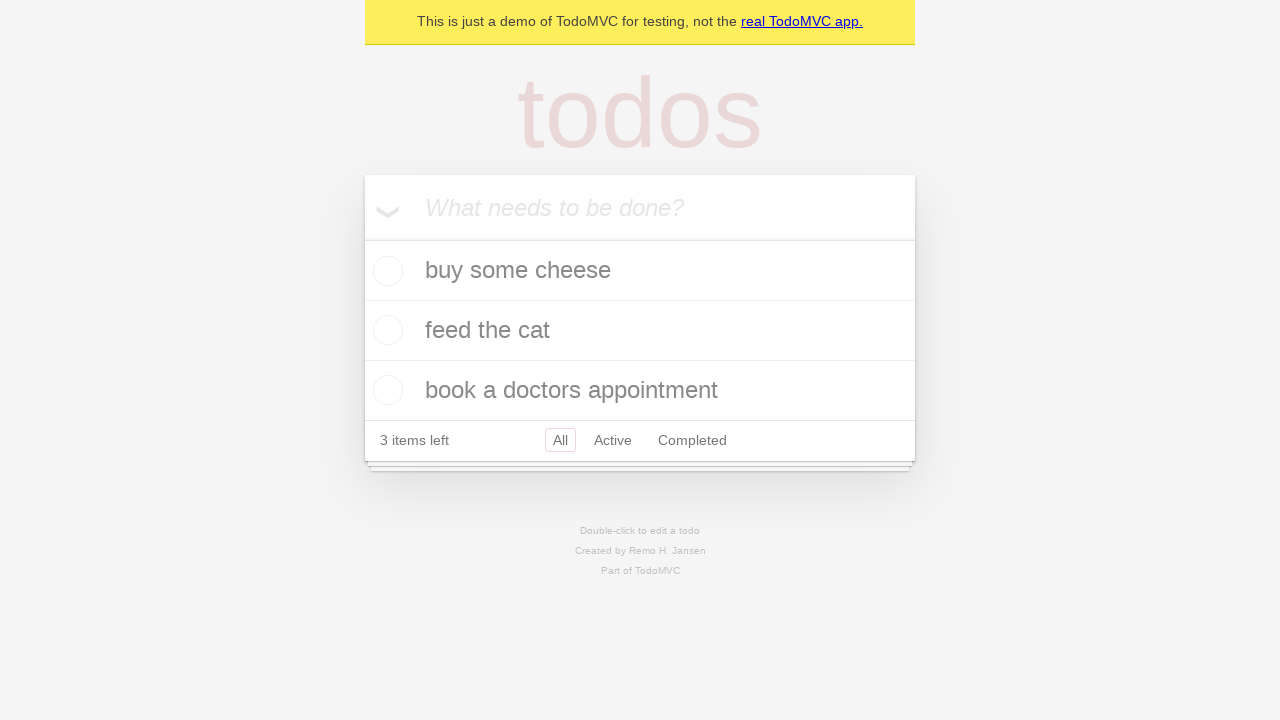

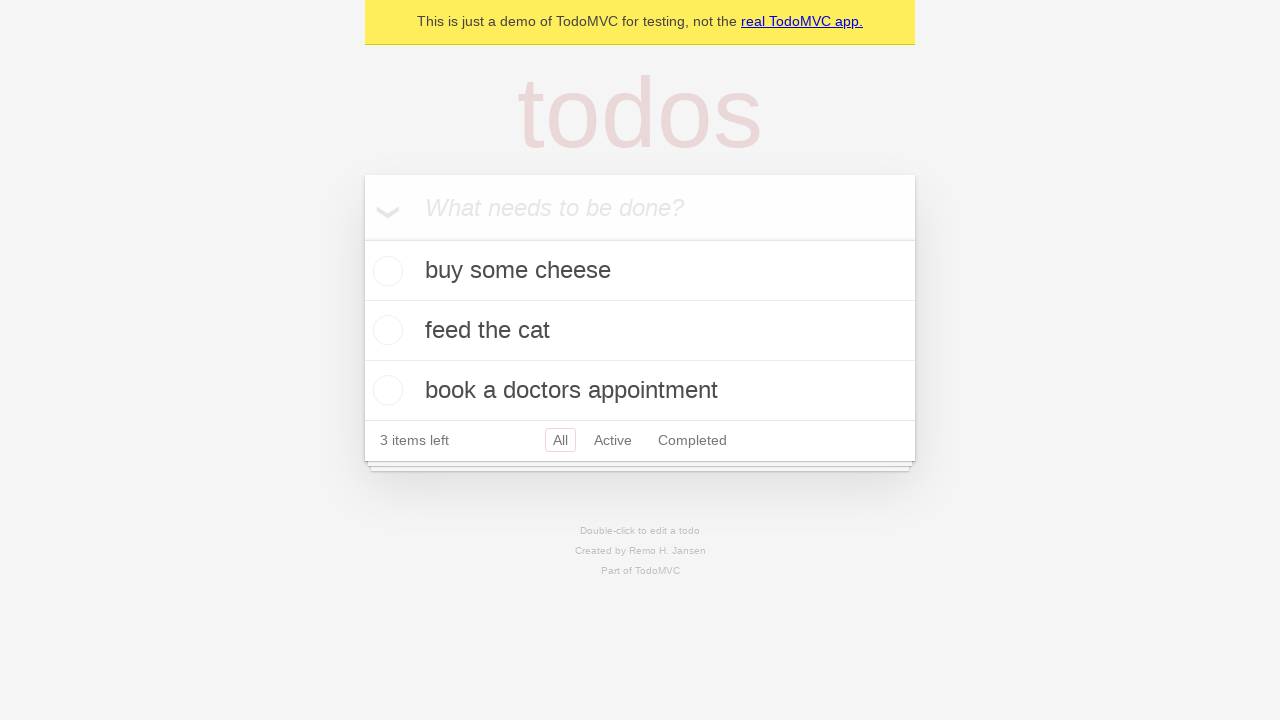